Tests that toggle-all checkbox updates state when individual items are completed or cleared

Starting URL: https://demo.playwright.dev/todomvc

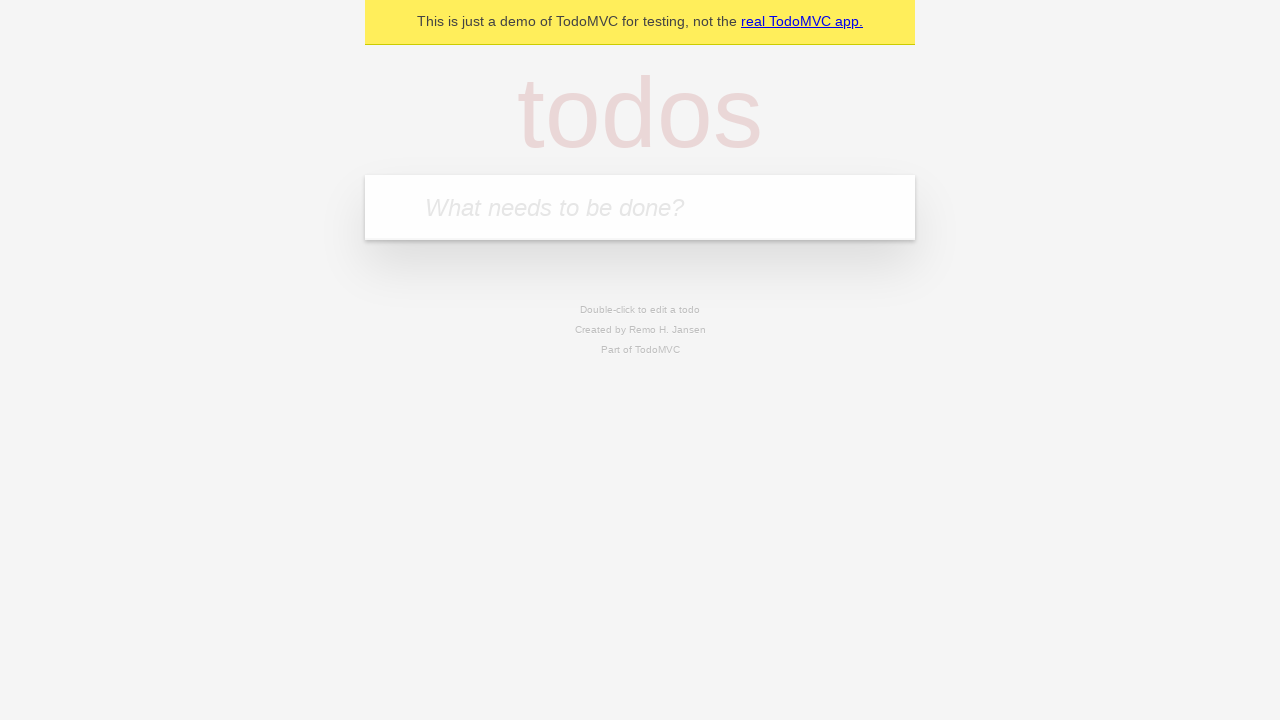

Filled new todo input with 'buy some cheese' on .new-todo
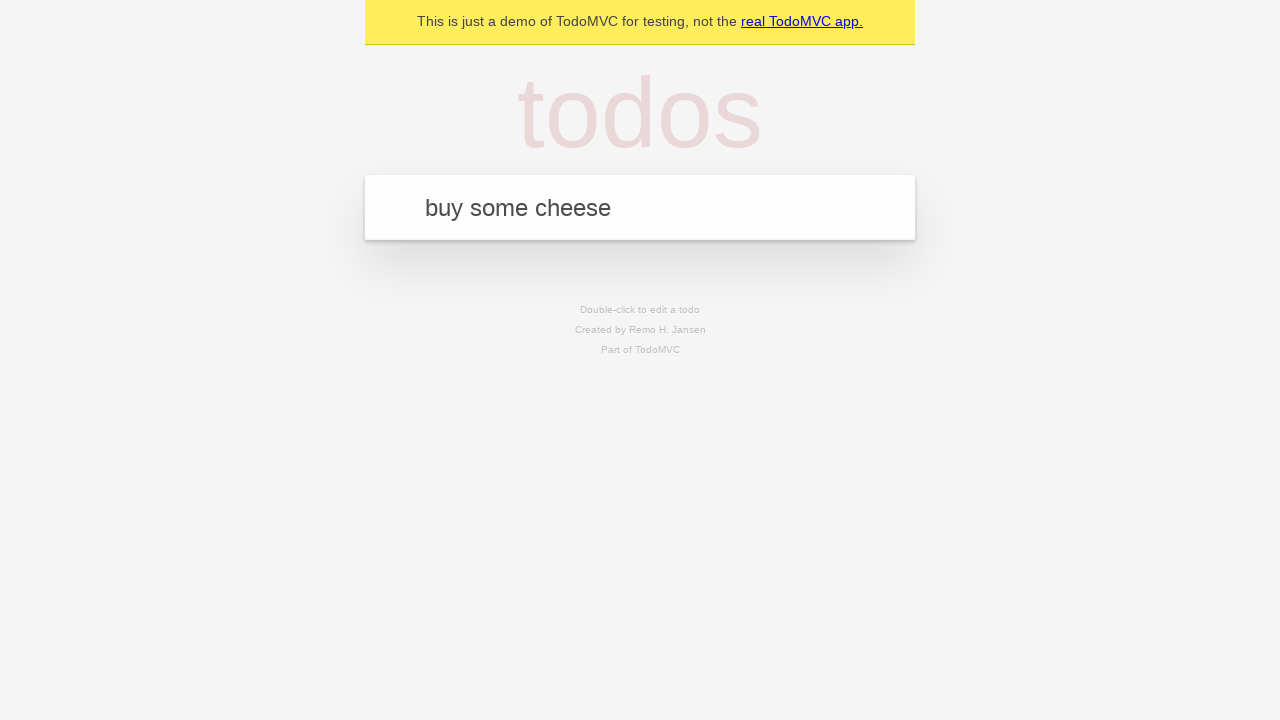

Pressed Enter to create first todo item on .new-todo
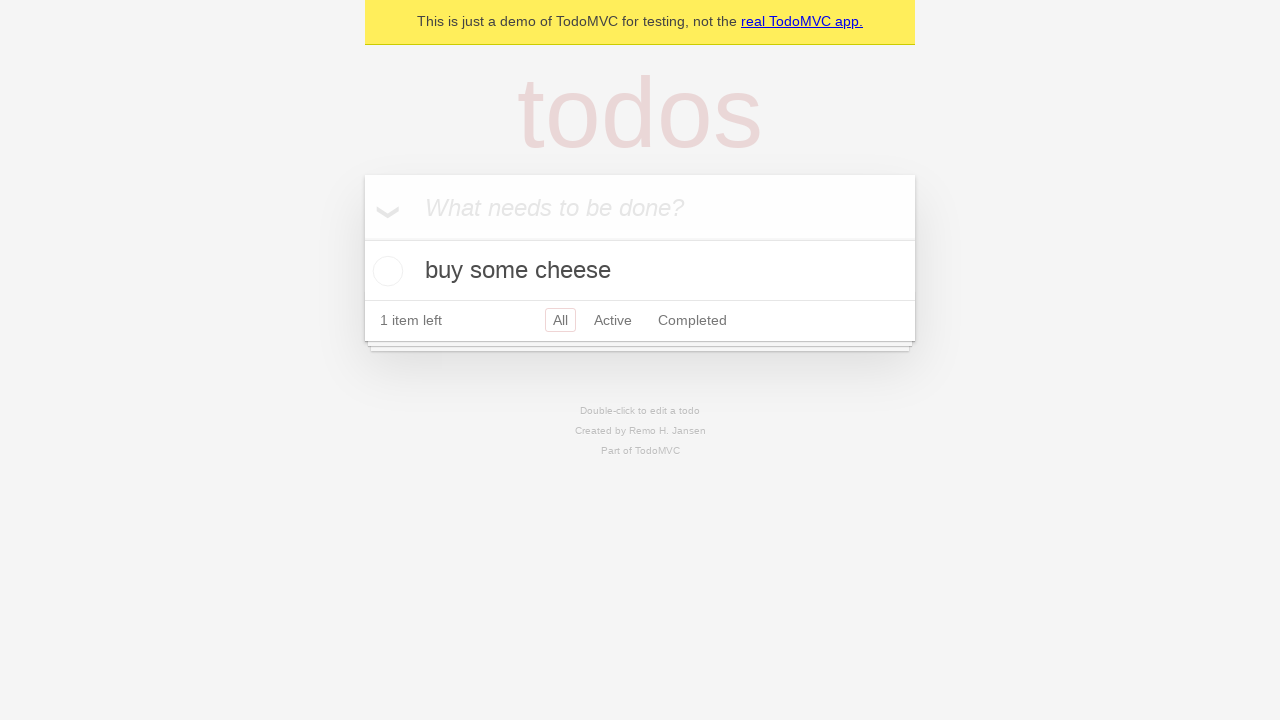

Filled new todo input with 'feed the cat' on .new-todo
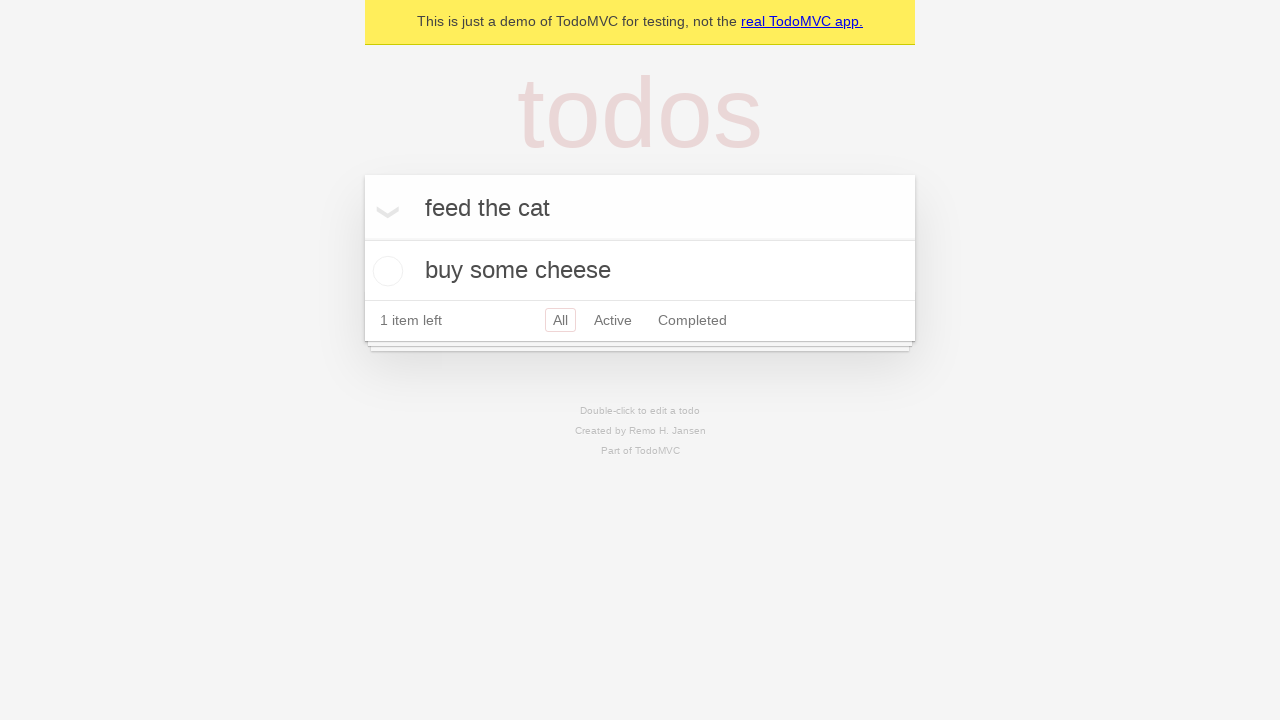

Pressed Enter to create second todo item on .new-todo
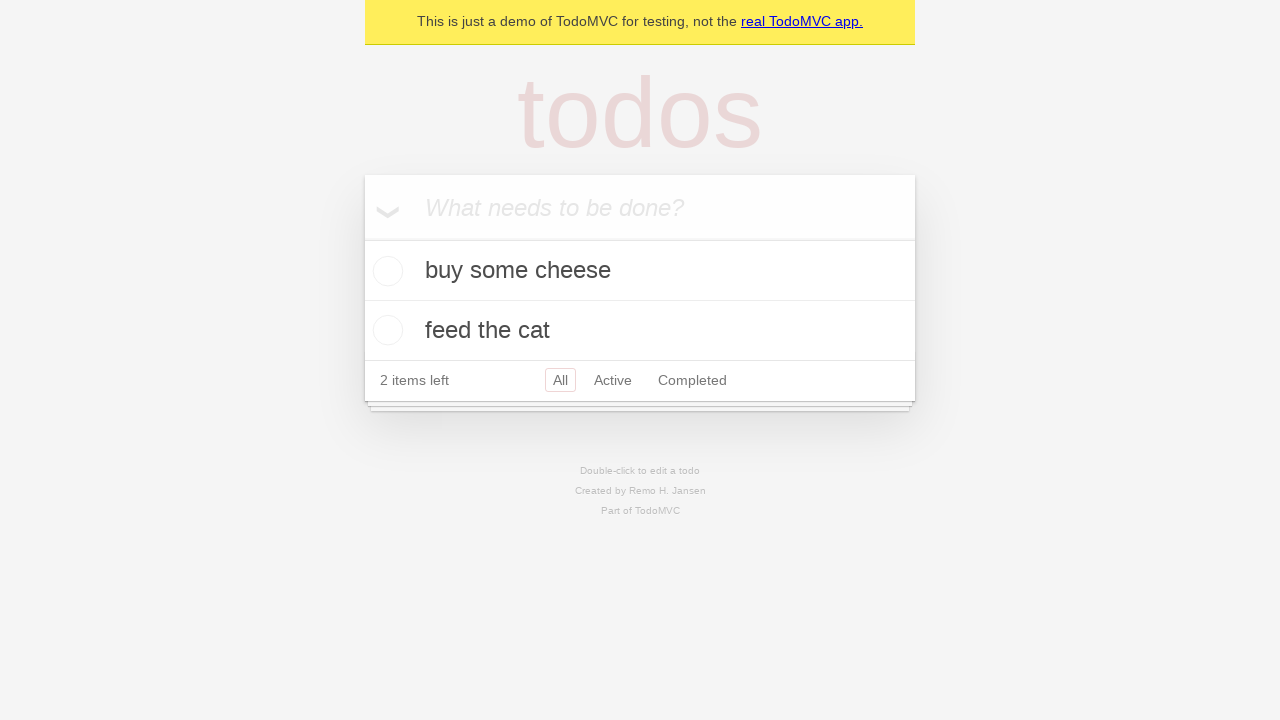

Filled new todo input with 'book a doctors appointment' on .new-todo
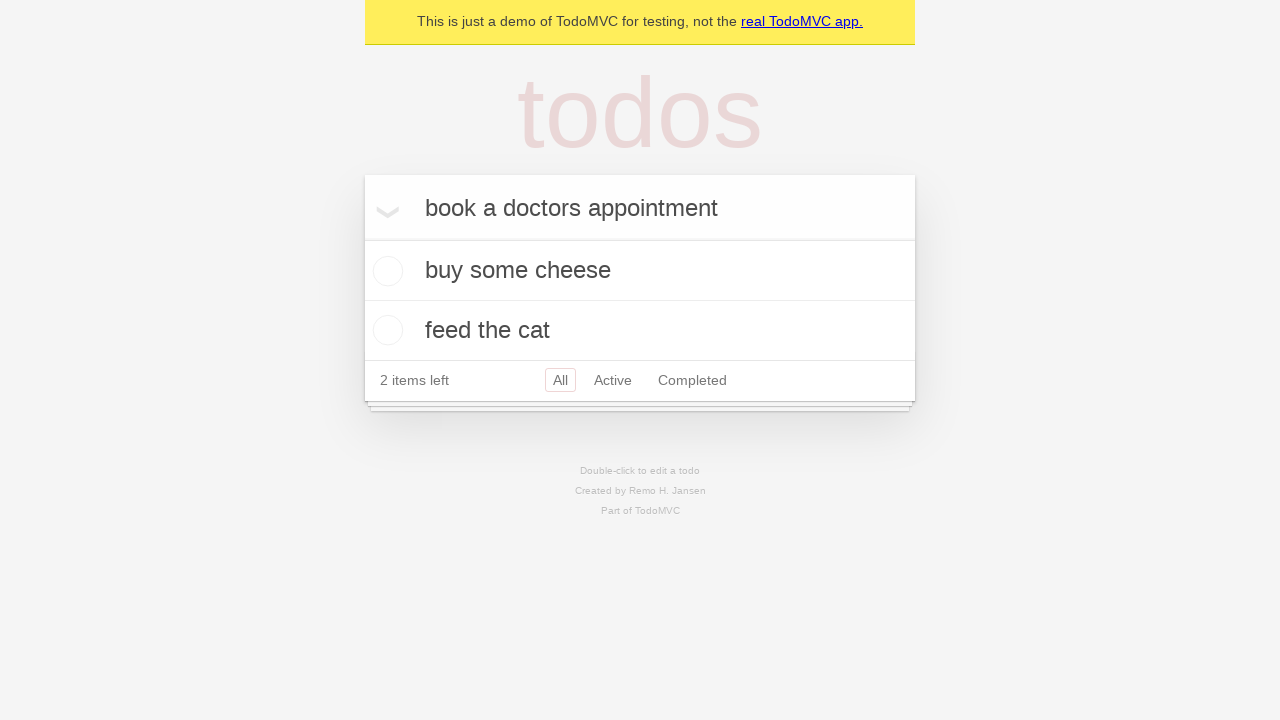

Pressed Enter to create third todo item on .new-todo
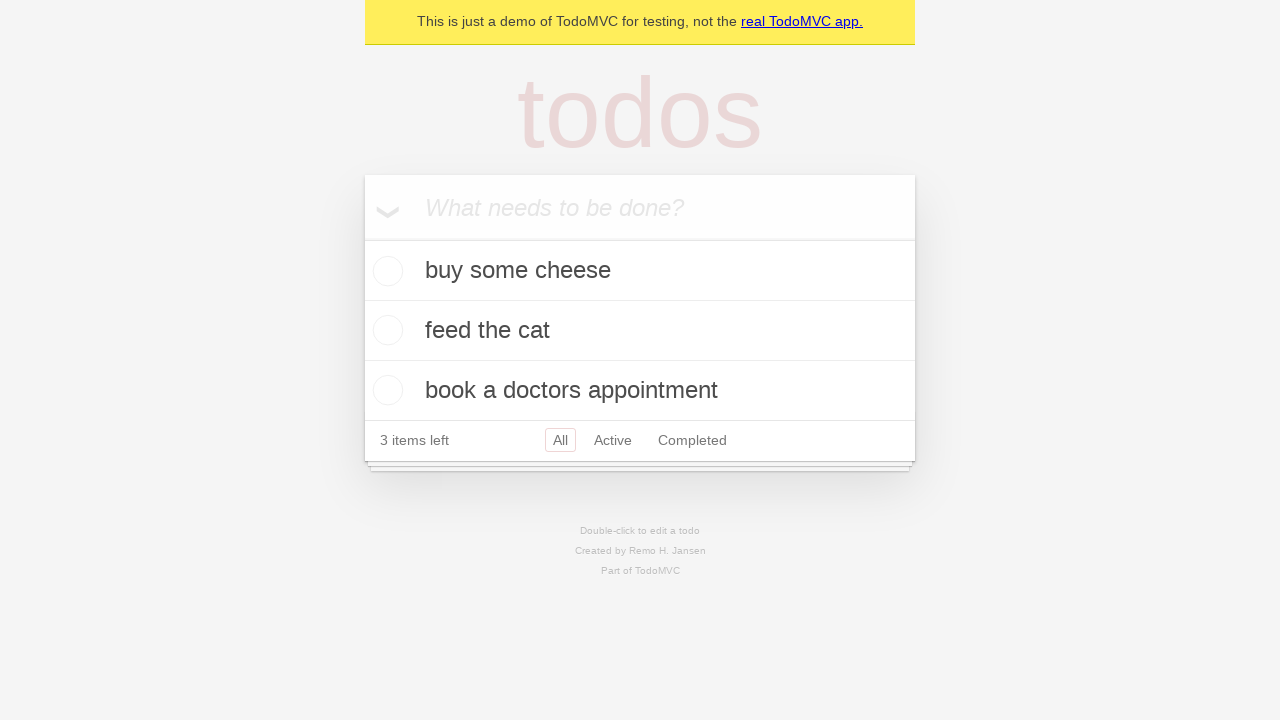

Checked toggle-all checkbox to complete all items at (362, 238) on .toggle-all
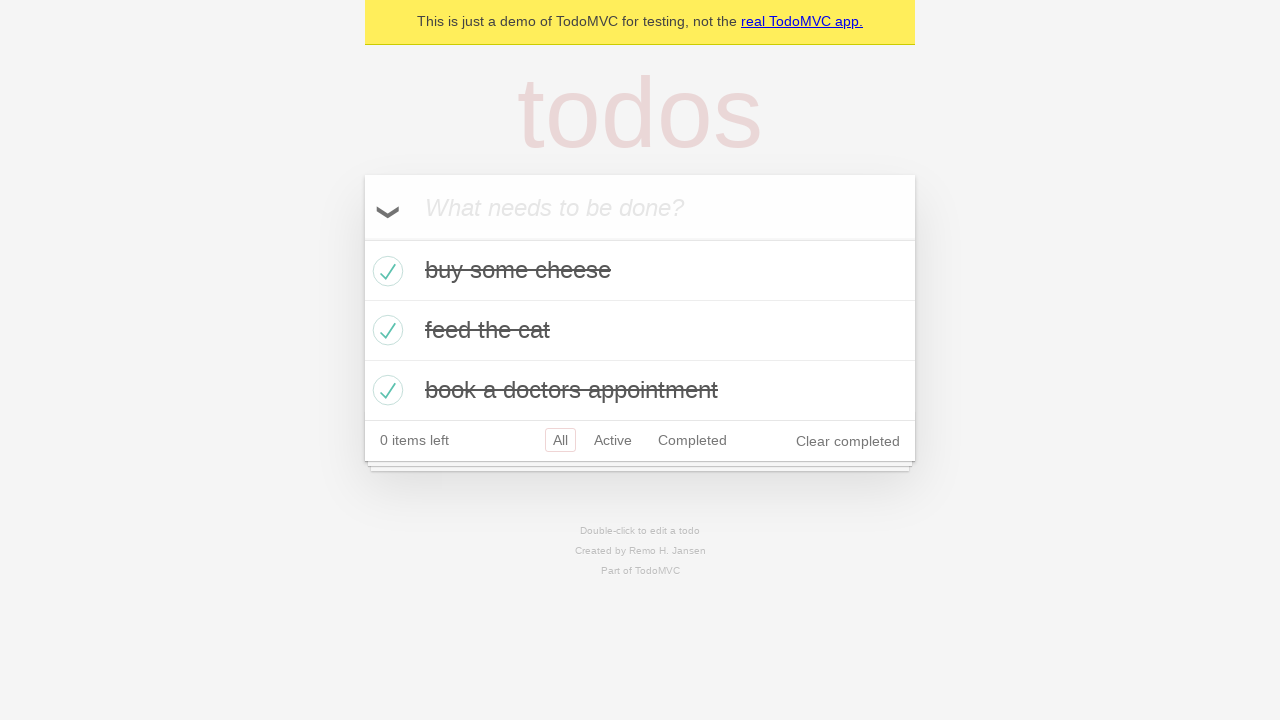

Located first todo item in list
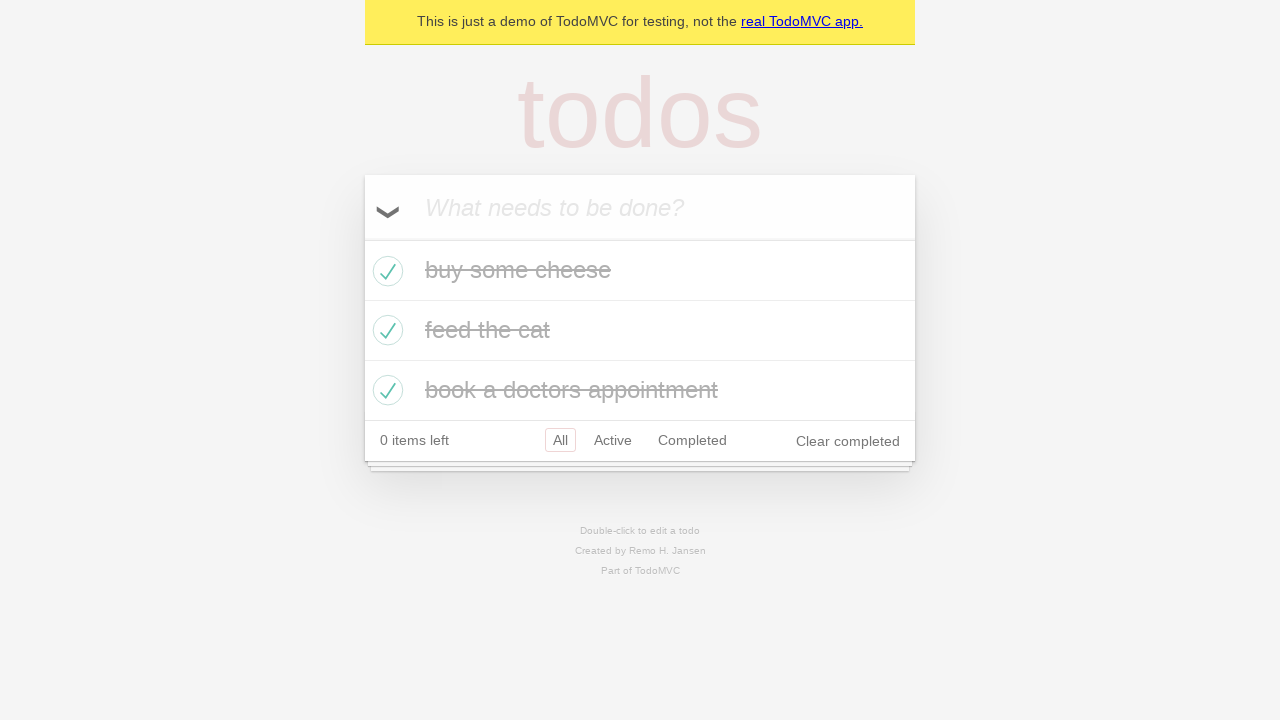

Unchecked first todo item to mark it incomplete at (385, 271) on .todo-list li >> nth=0 >> .toggle
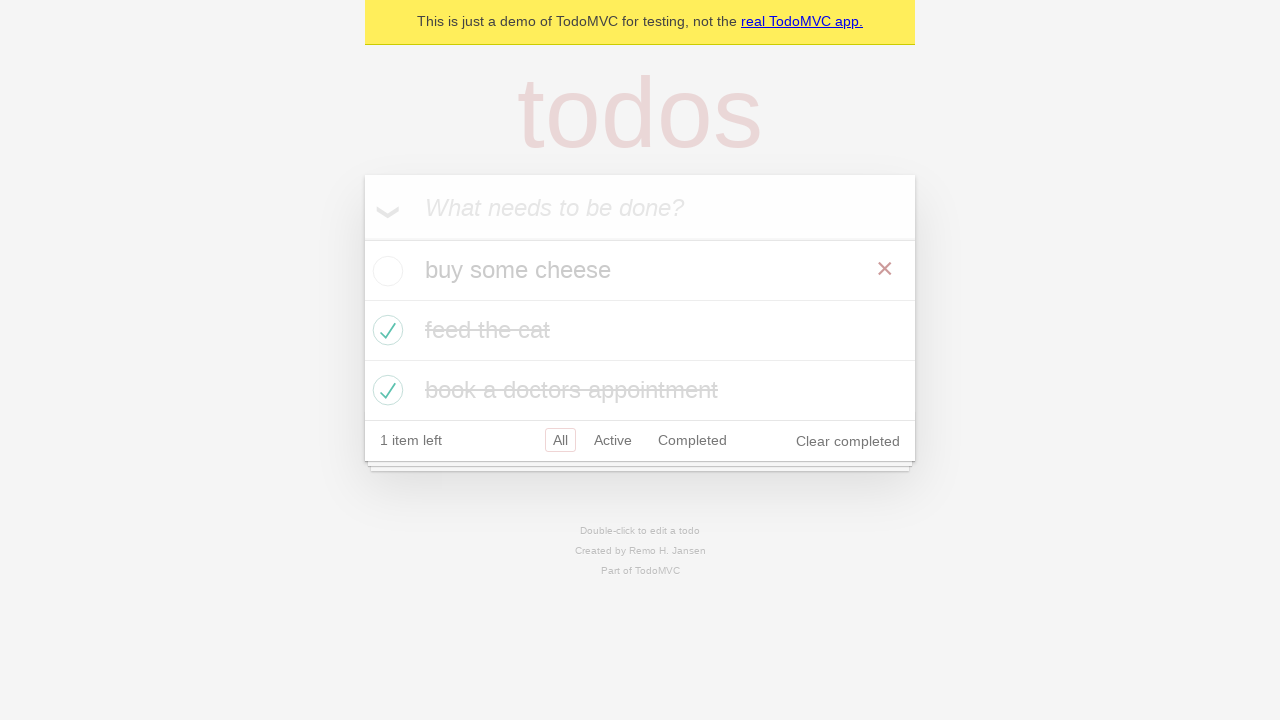

Re-checked first todo item to mark it complete at (385, 271) on .todo-list li >> nth=0 >> .toggle
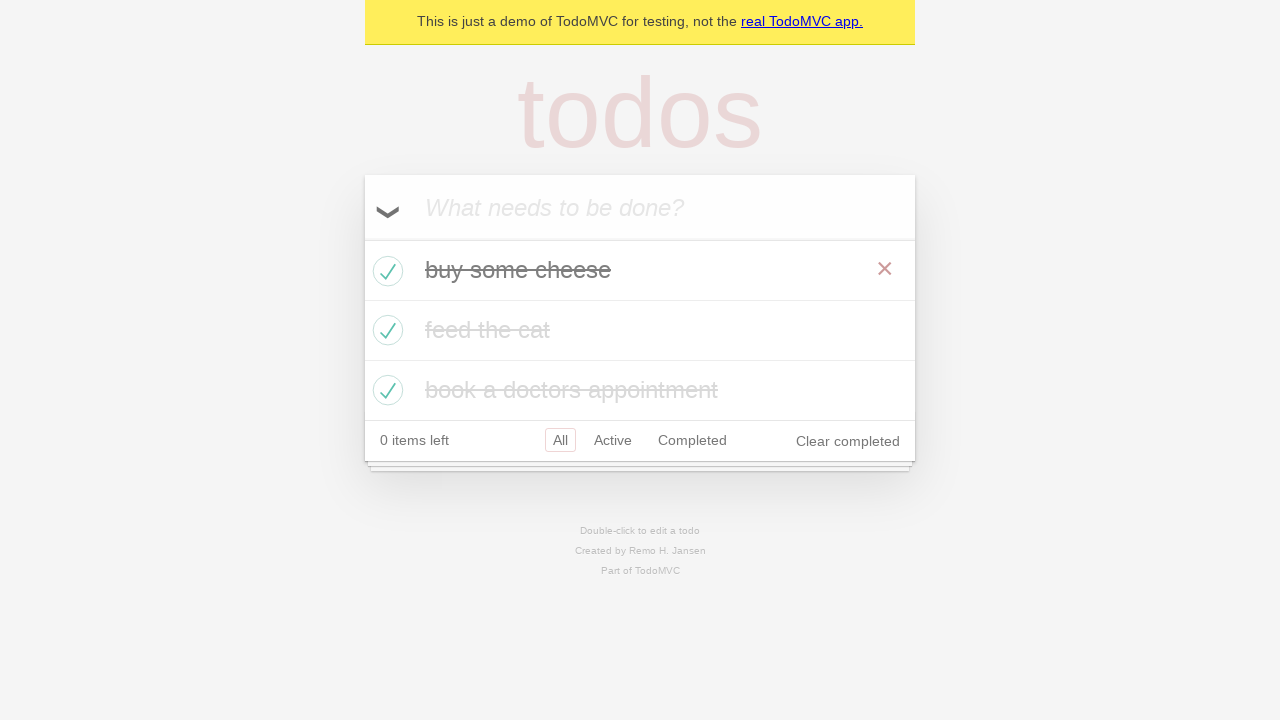

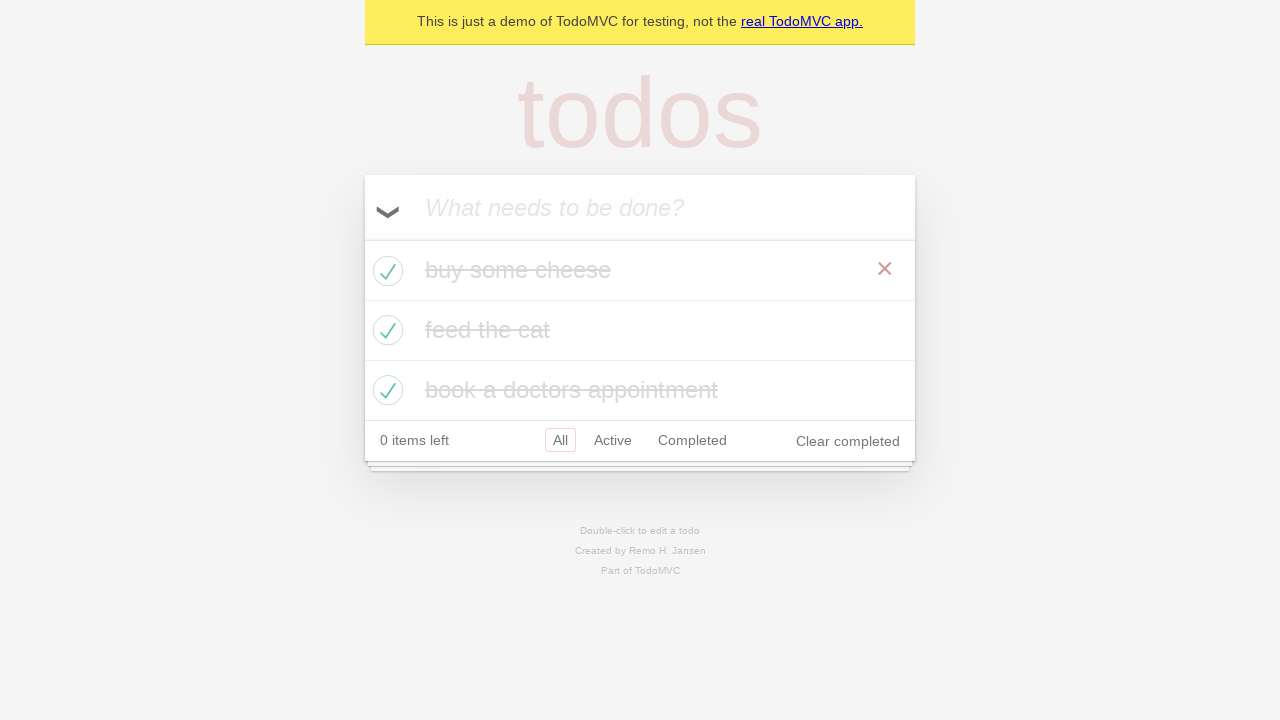